Tests the Rent-A-Cat page by verifying Rent and Return buttons are present

Starting URL: https://cs1632.appspot.com/

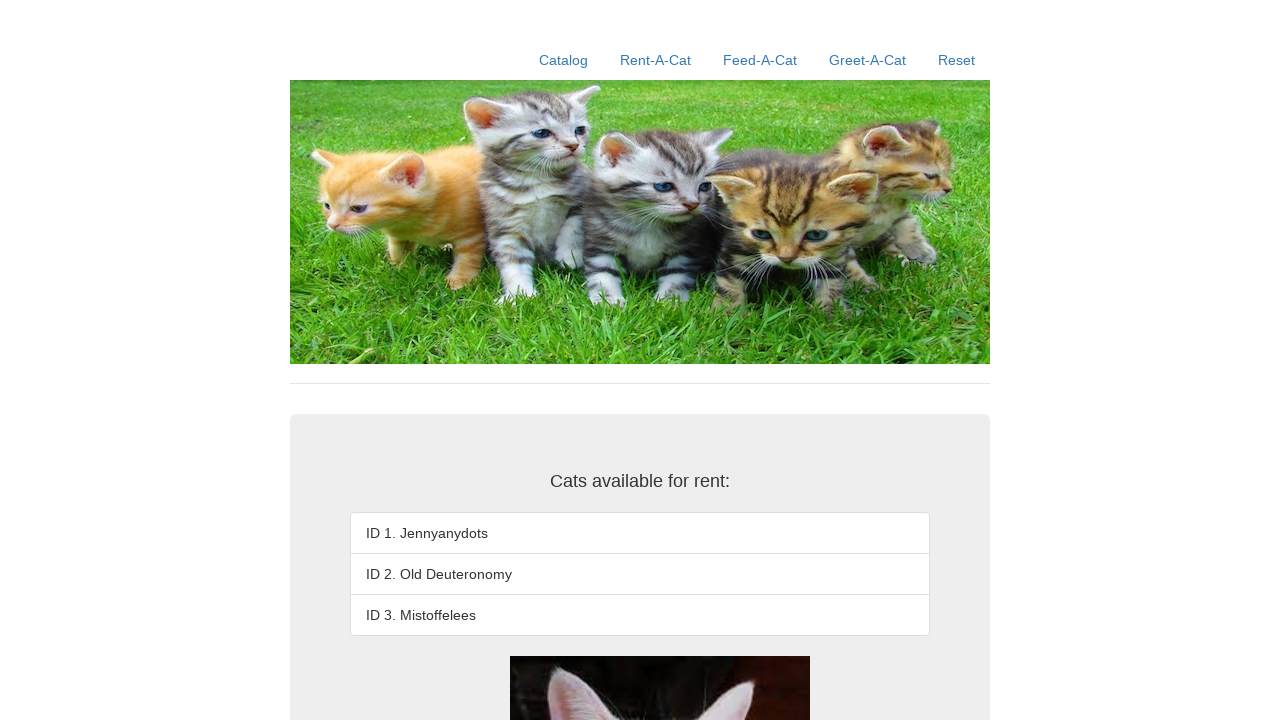

Clicked on Rent-A-Cat link at (656, 60) on text=Rent-A-Cat
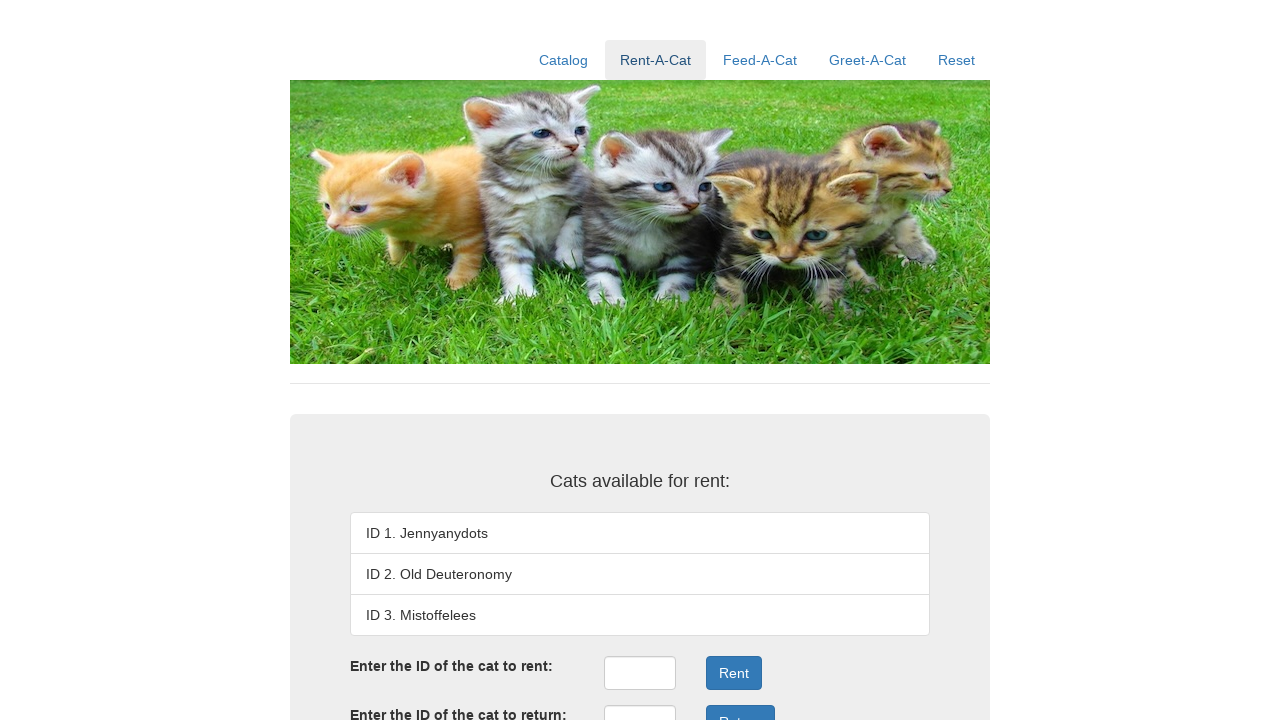

Verified Rent button is present on the page
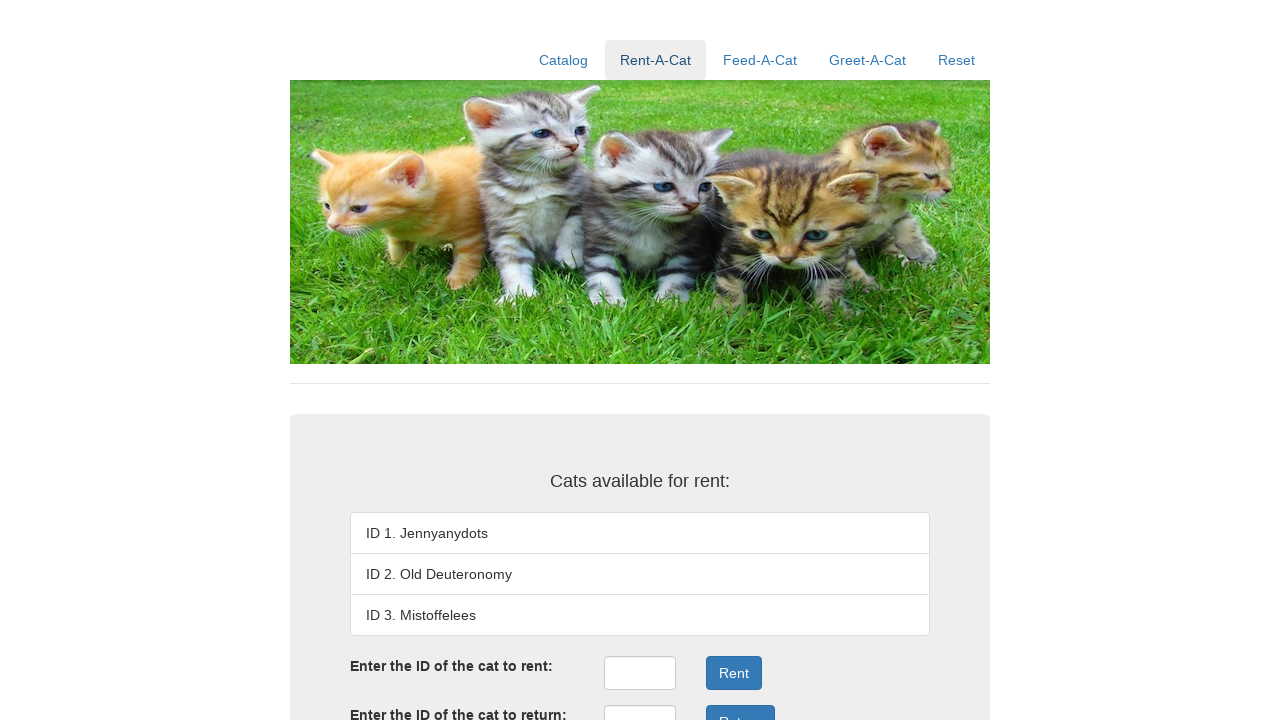

Verified Return button is present on the page
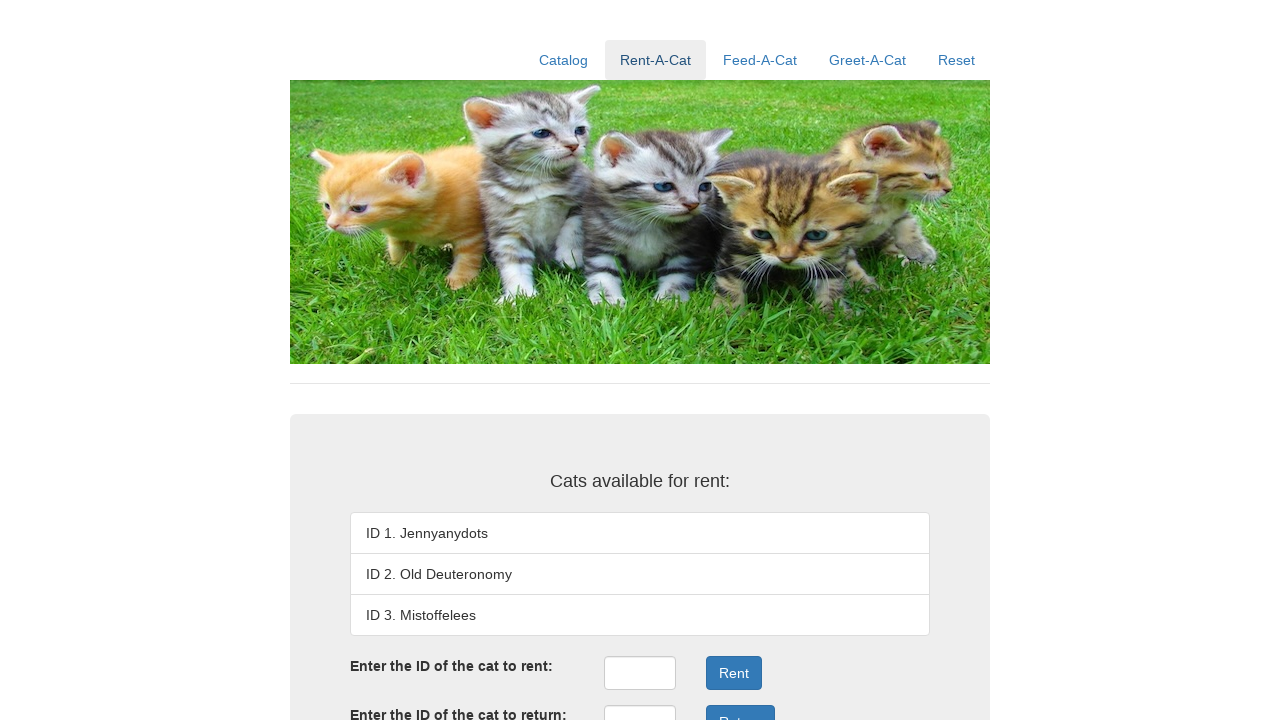

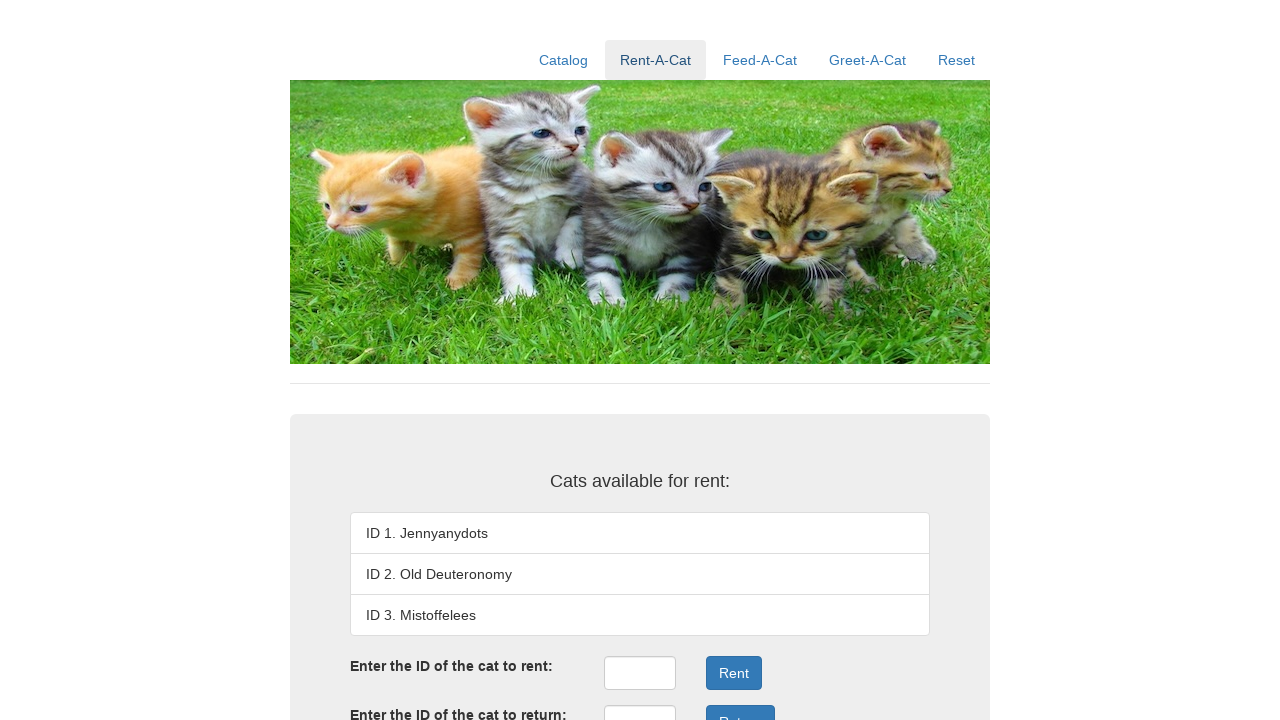